Tests renting all three cats and then resetting to verify all cats are returned with correct IDs and names

Starting URL: https://cs1632.appspot.com/rent-a-cat

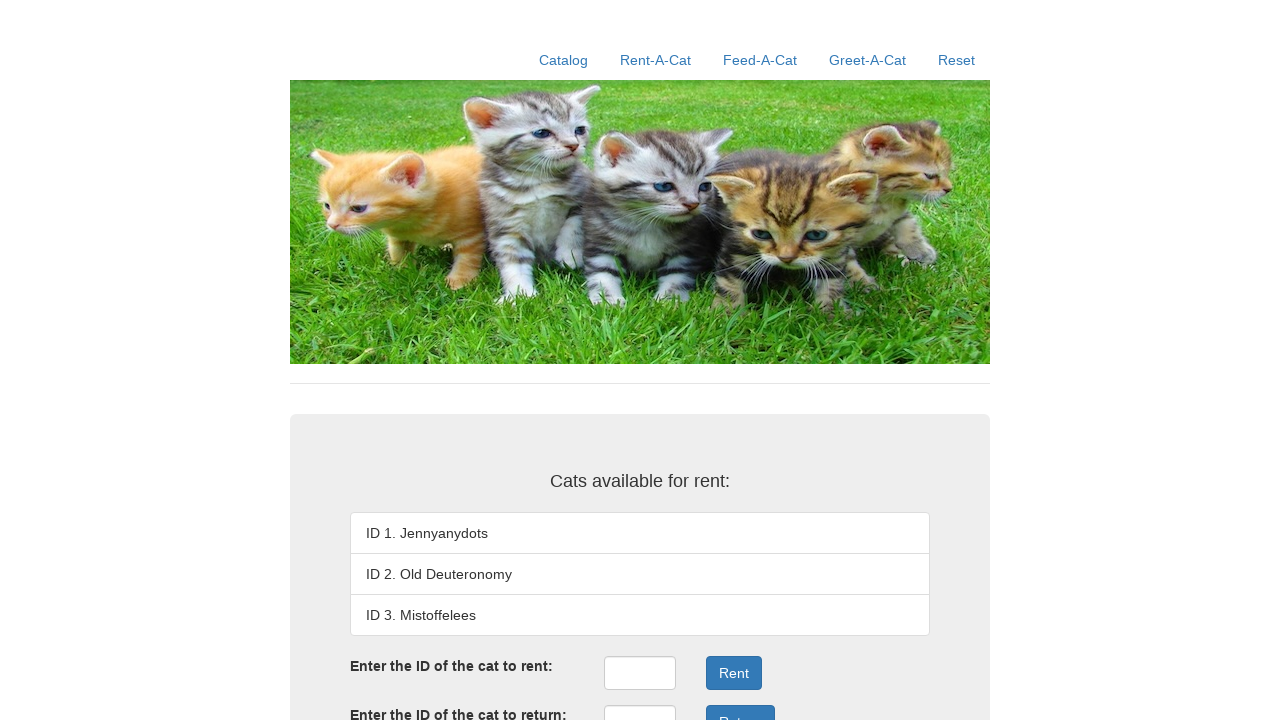

Clicked rent ID input field at (640, 673) on #rentID
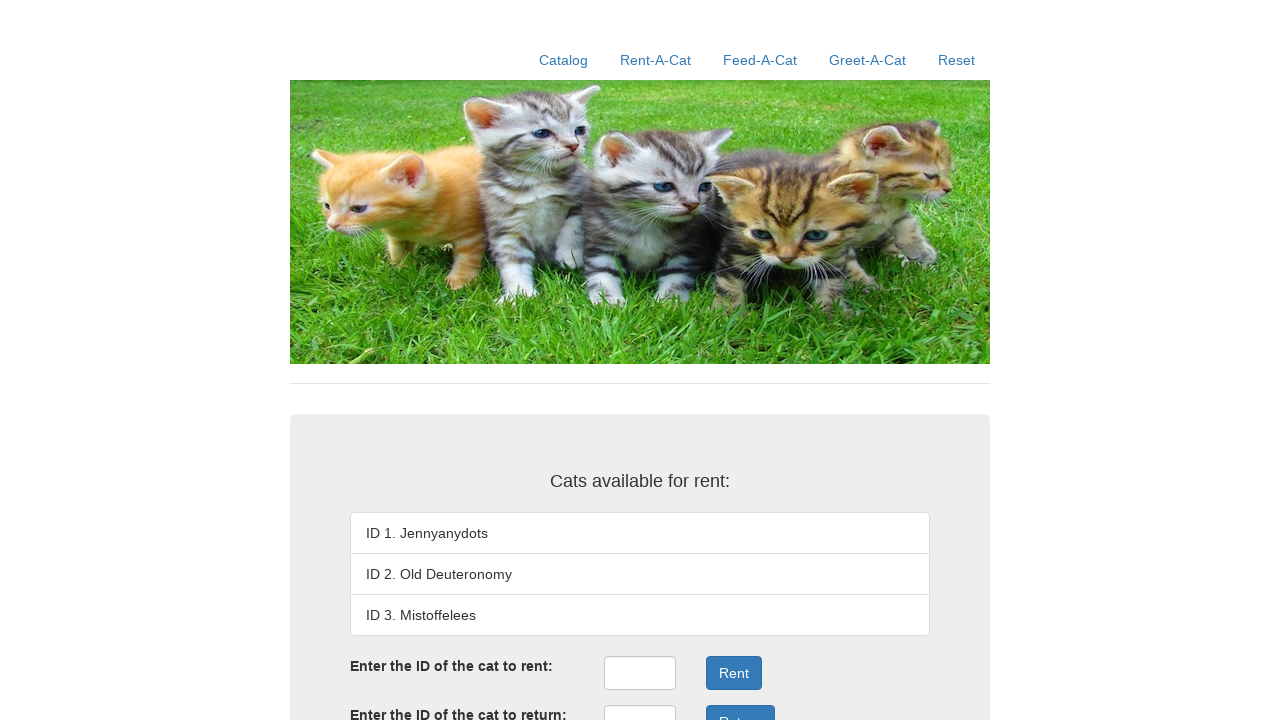

Entered cat ID 1 in rent field on #rentID
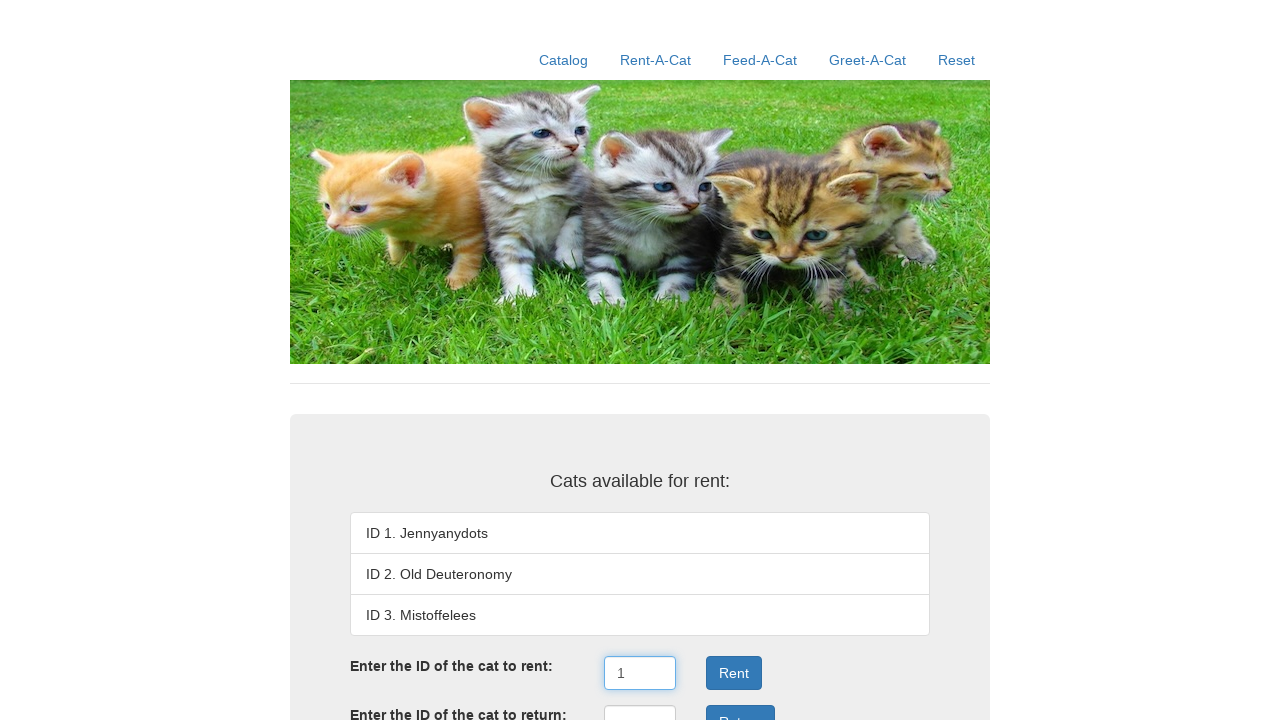

Clicked rent button to rent cat 1 at (734, 673) on .form-group:nth-child(3) .btn
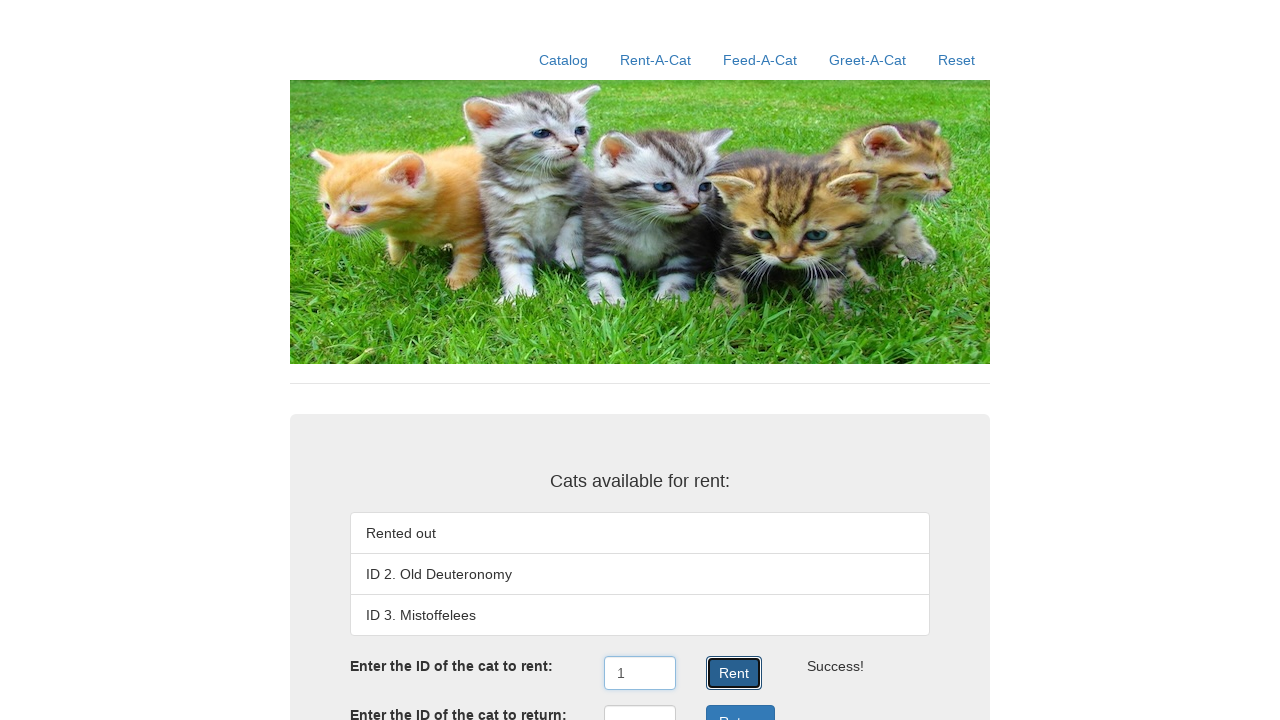

Clicked rent ID input field at (640, 673) on #rentID
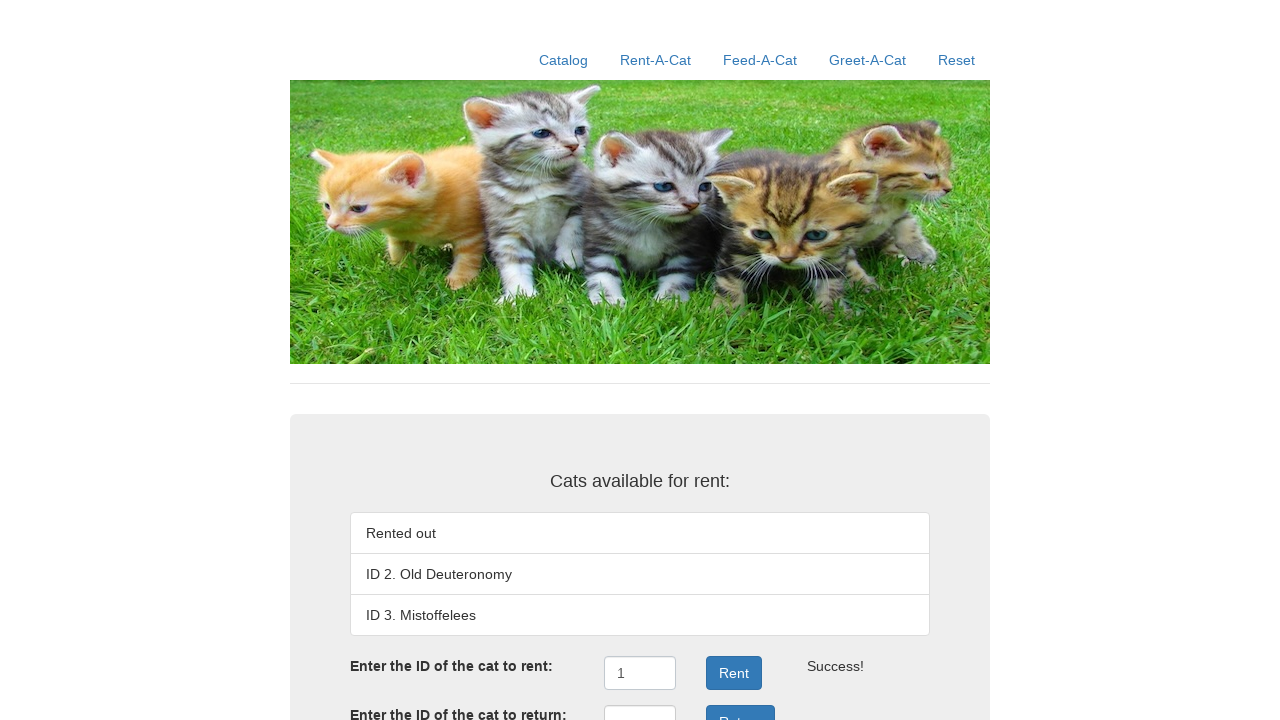

Entered cat ID 2 in rent field on #rentID
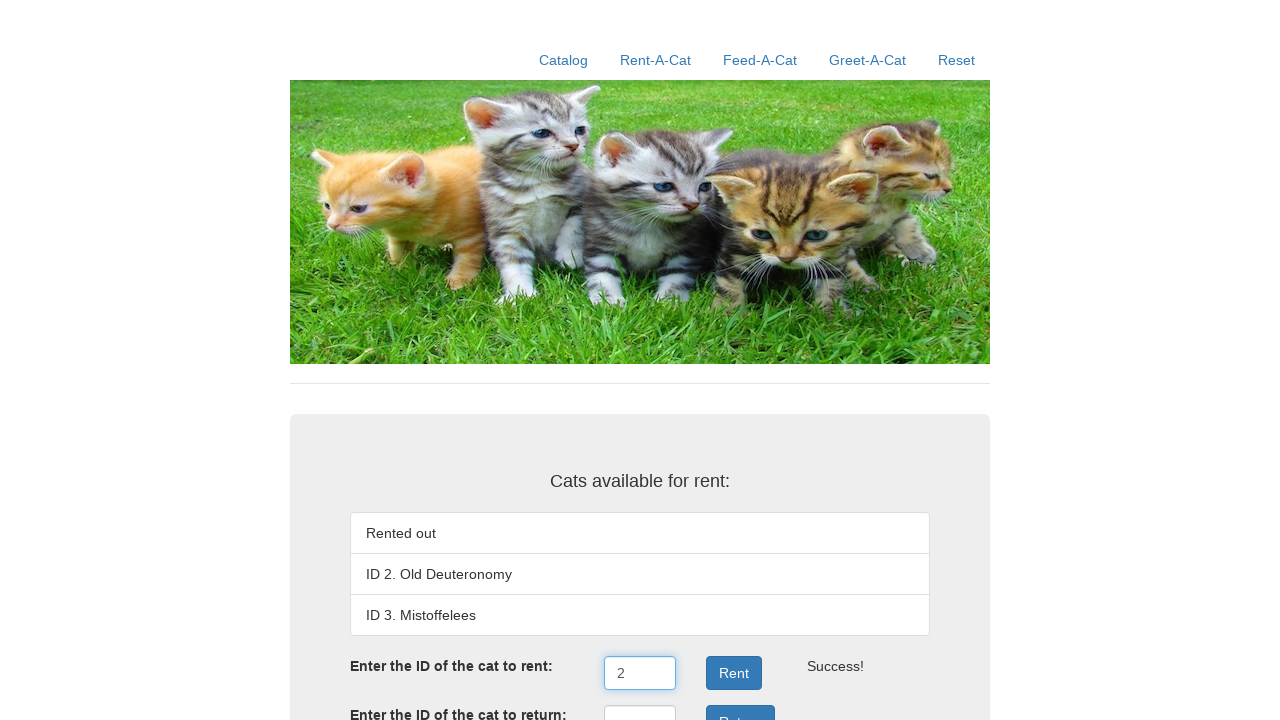

Clicked rent button to rent cat 2 at (734, 673) on .form-group:nth-child(3) .btn
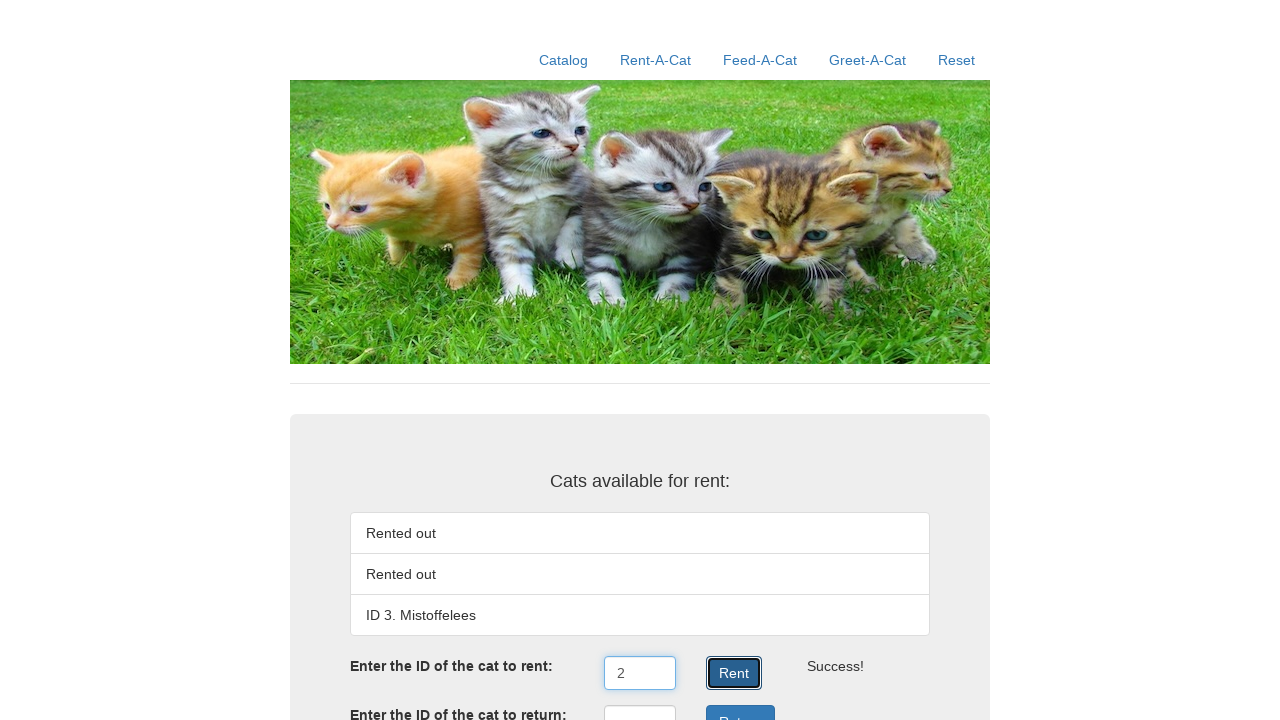

Clicked rent ID input field at (640, 673) on #rentID
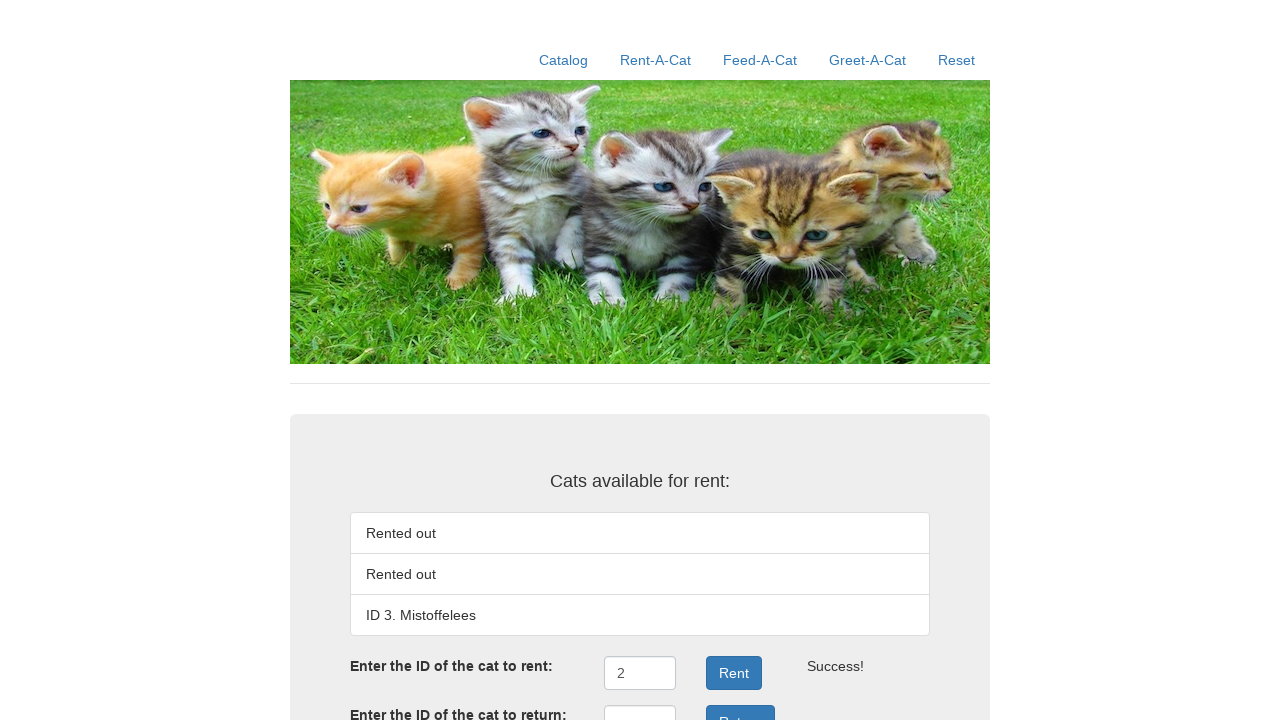

Entered cat ID 3 in rent field on #rentID
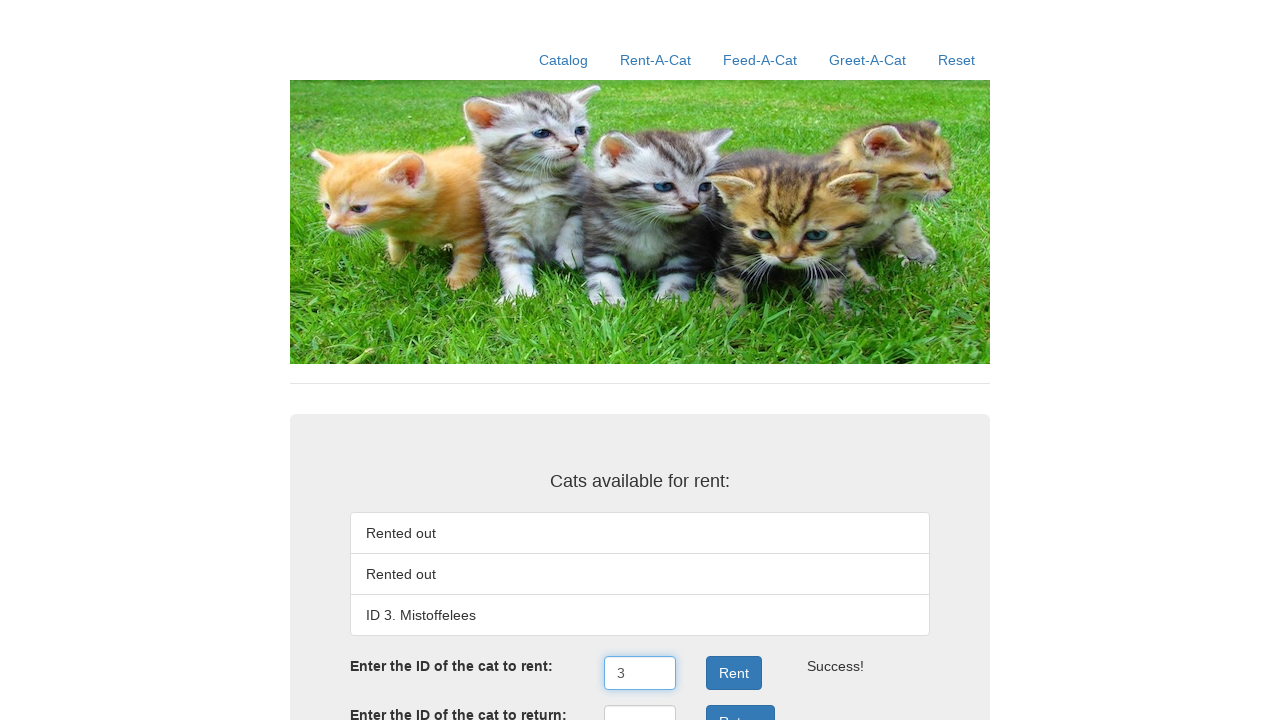

Clicked rent button to rent cat 3 at (734, 673) on .form-group:nth-child(3) .btn
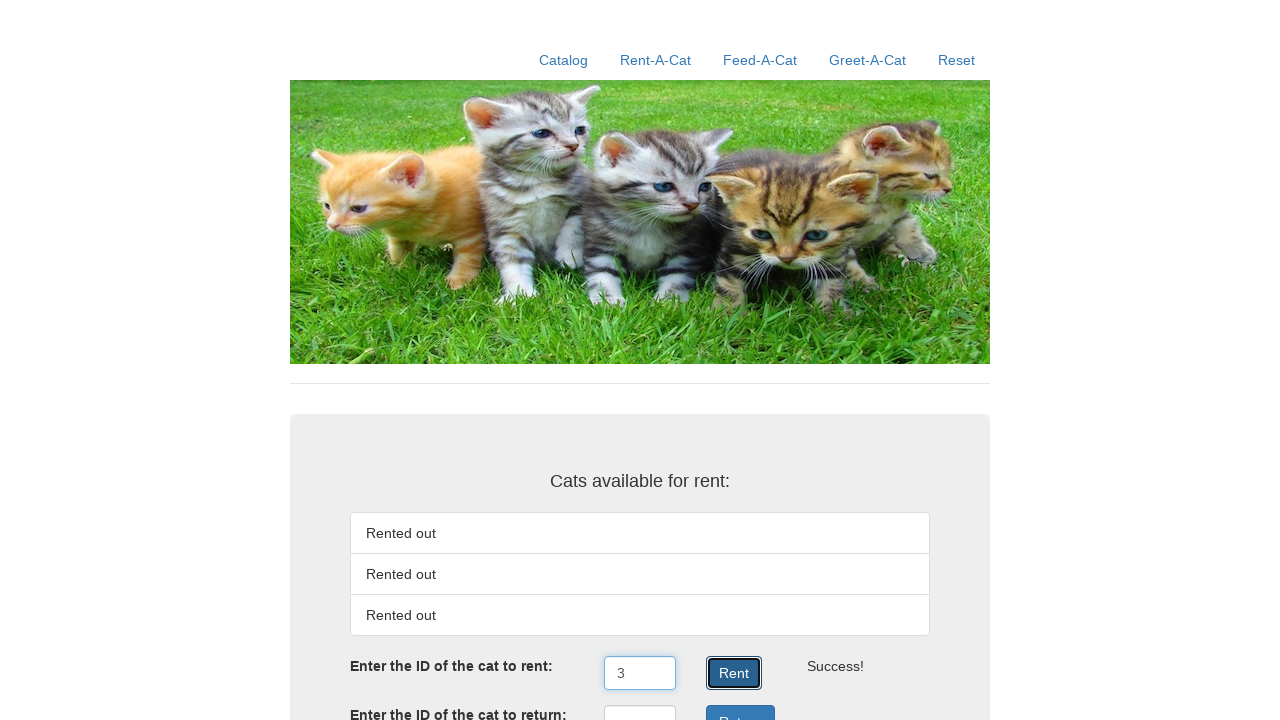

Clicked Reset link to return all rented cats at (956, 60) on a:text('Reset')
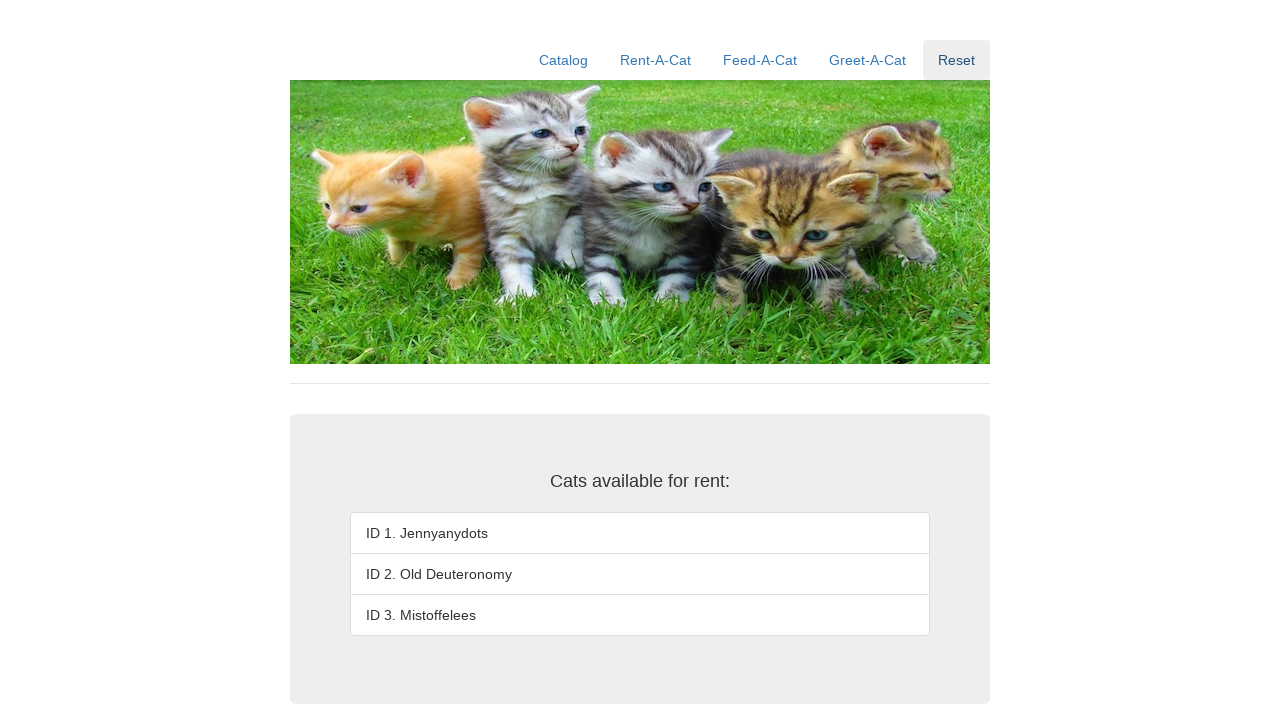

Verified cat 1 is back (cat-id1 element loaded)
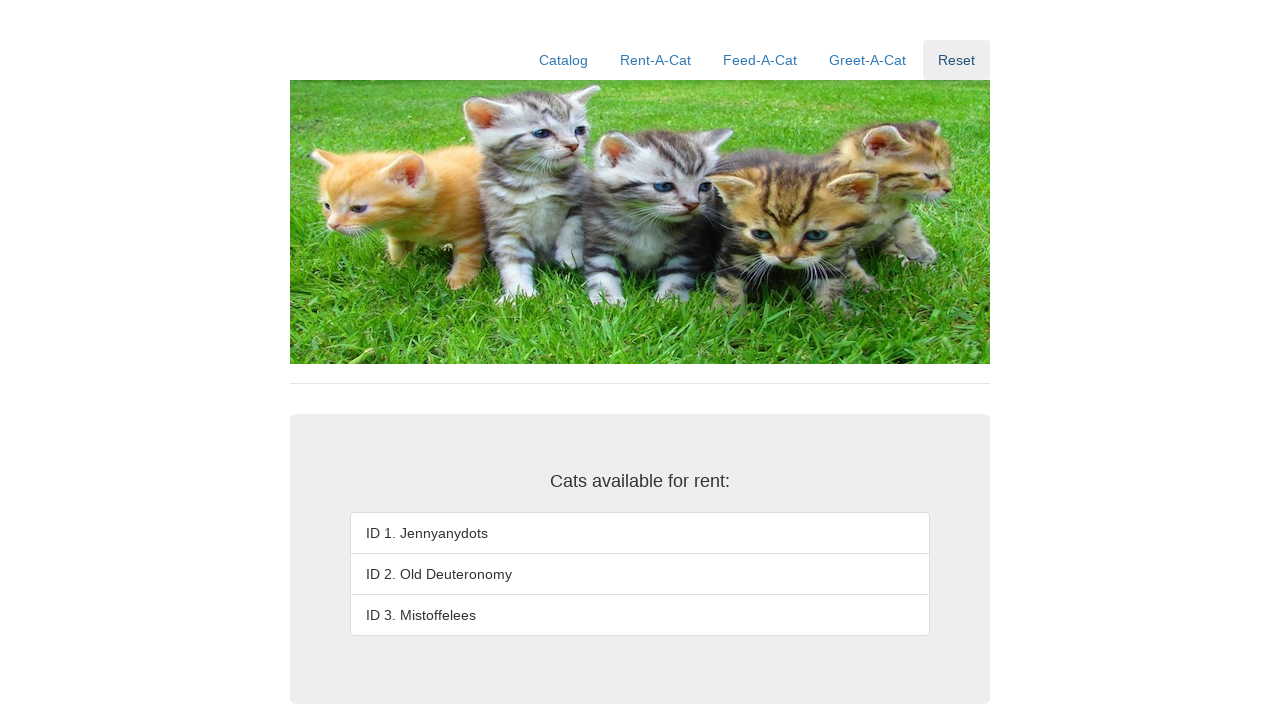

Verified cat 2 is back (cat-id2 element loaded)
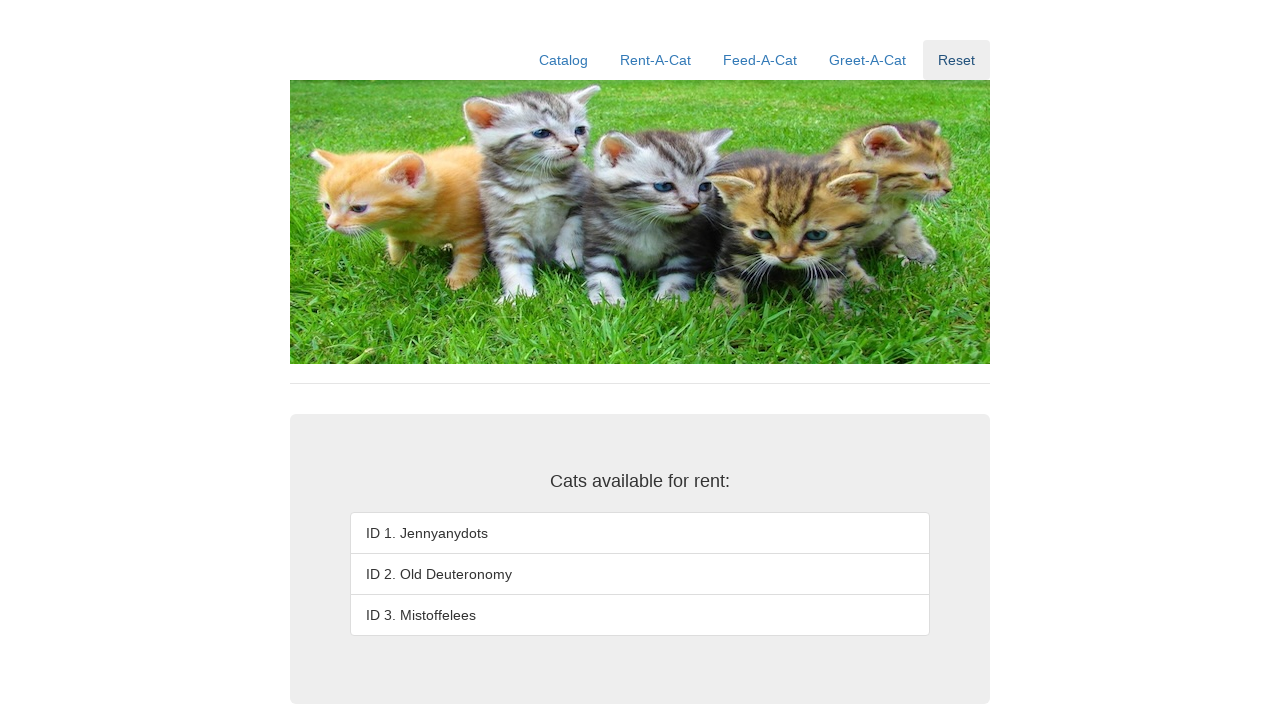

Verified cat 3 is back (cat-id3 element loaded)
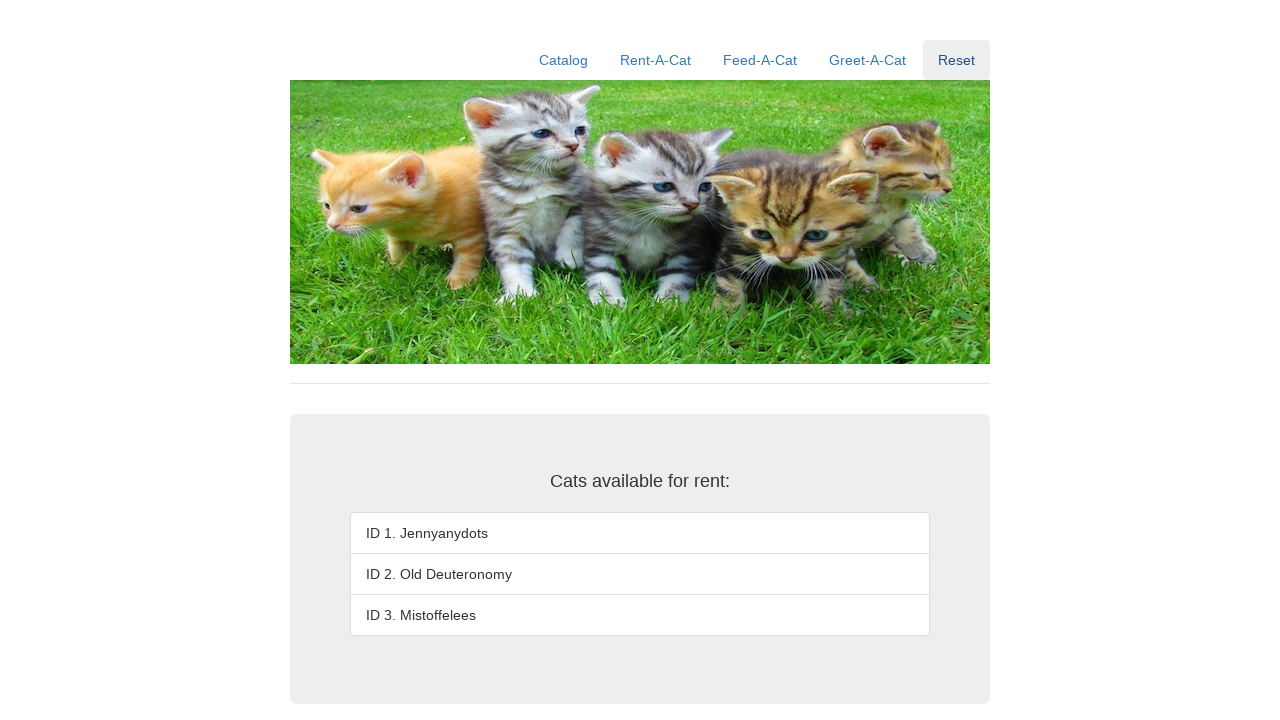

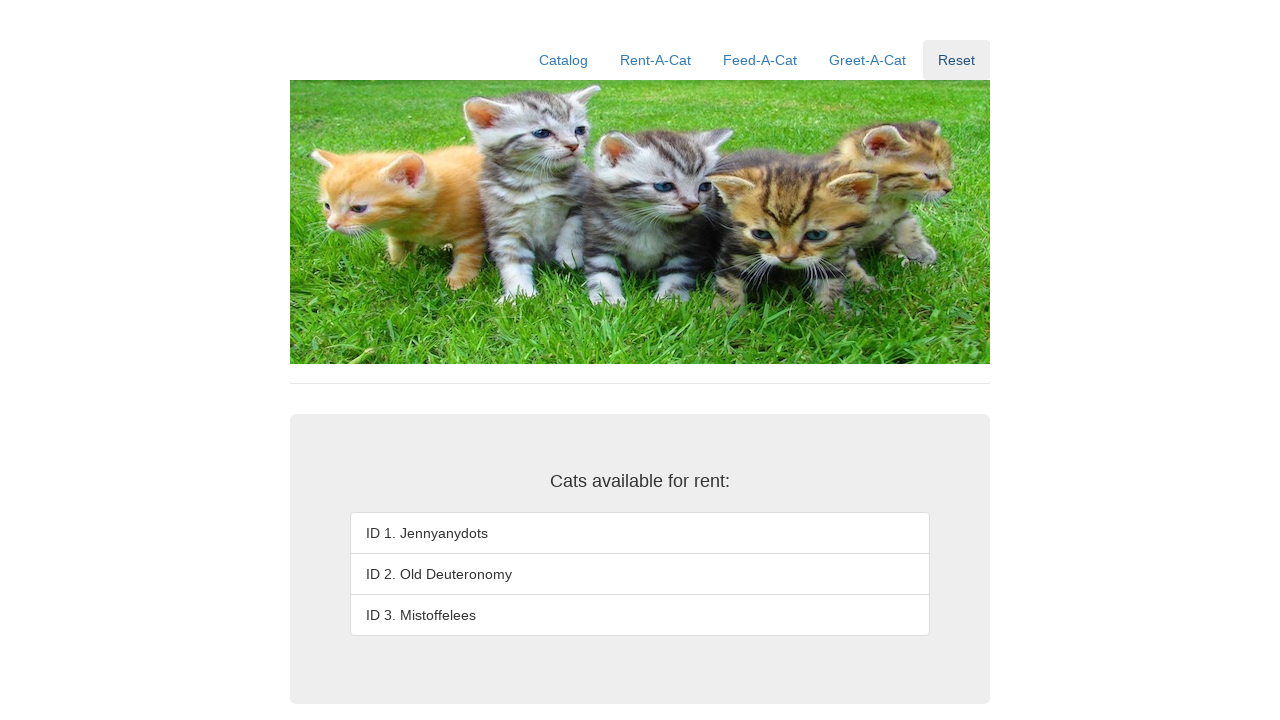